Navigates to W3Schools HTML tables page and searches for specific text within a table to verify its presence

Starting URL: https://www.w3schools.com/html/html_tables.asp

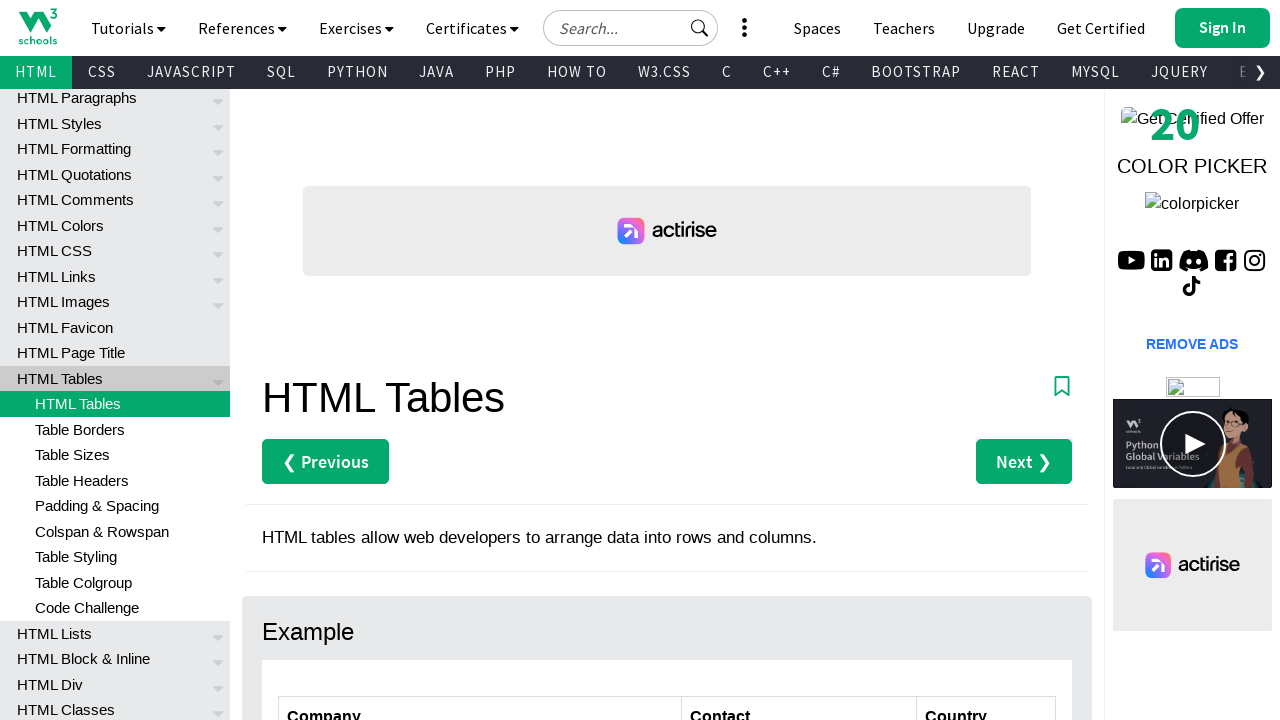

Navigated to W3Schools HTML tables page
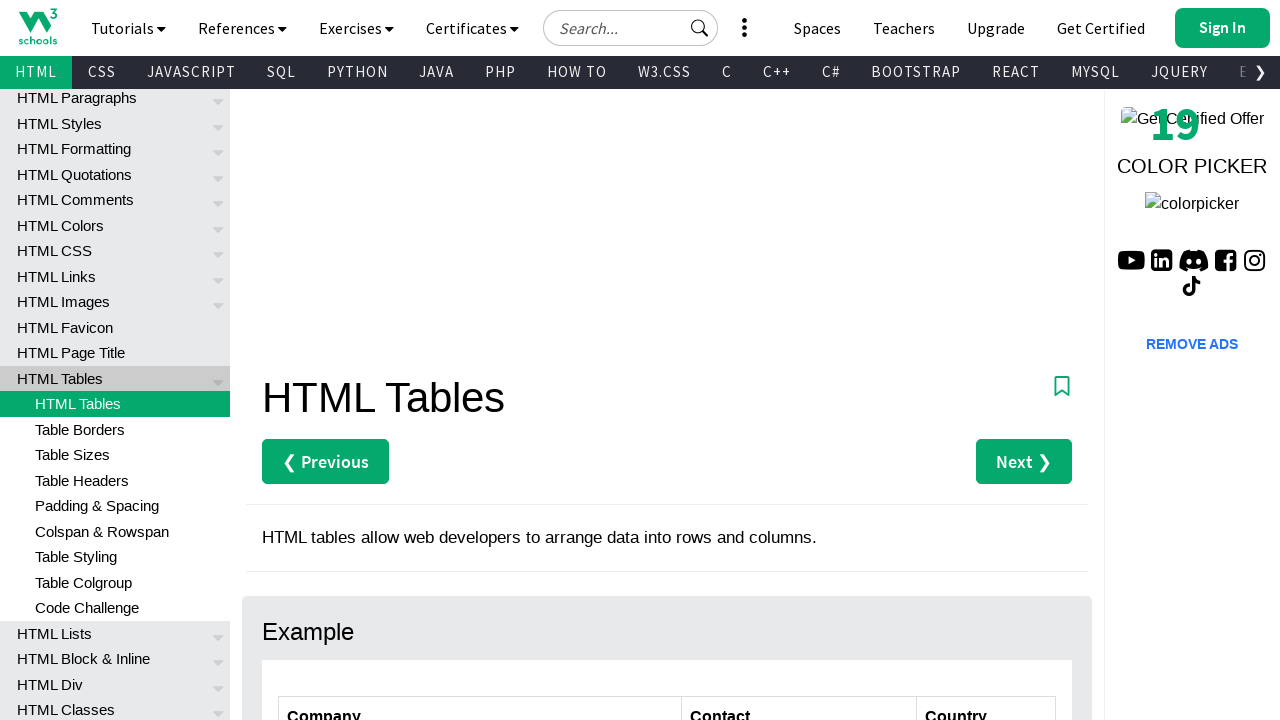

Table with id 'customers' loaded
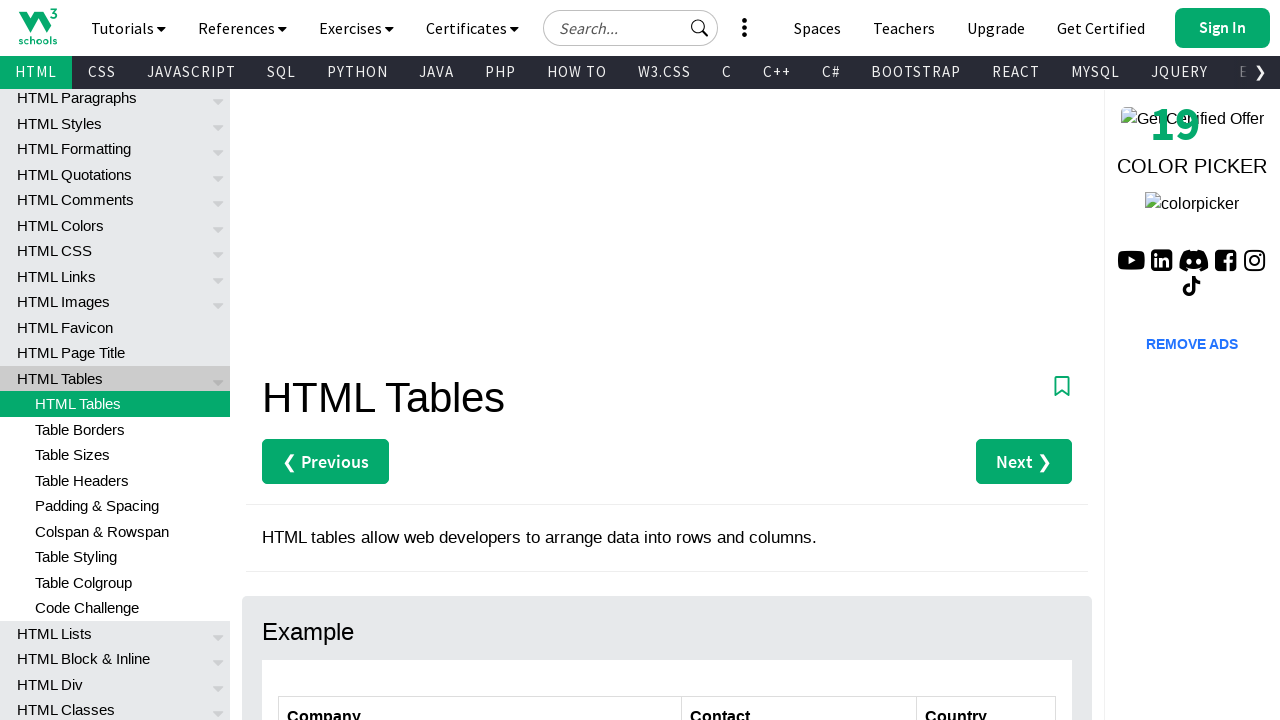

Located the customers table element
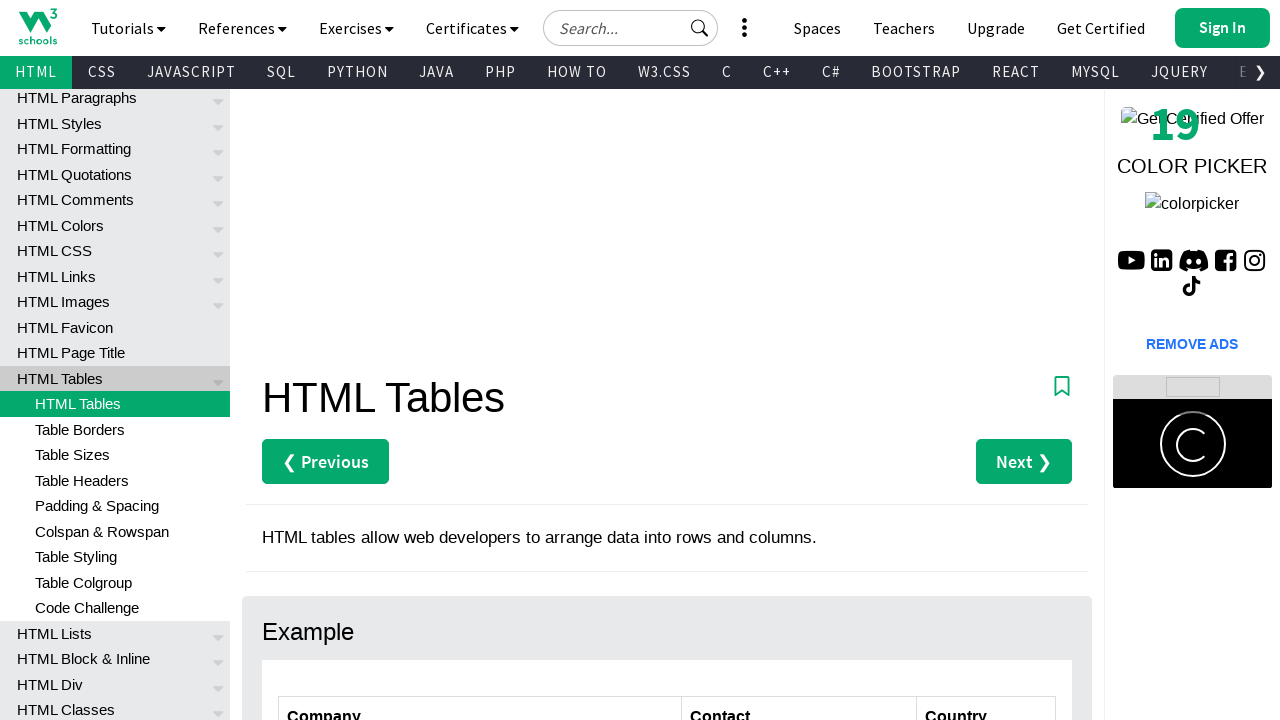

Retrieved all 7 rows from the table
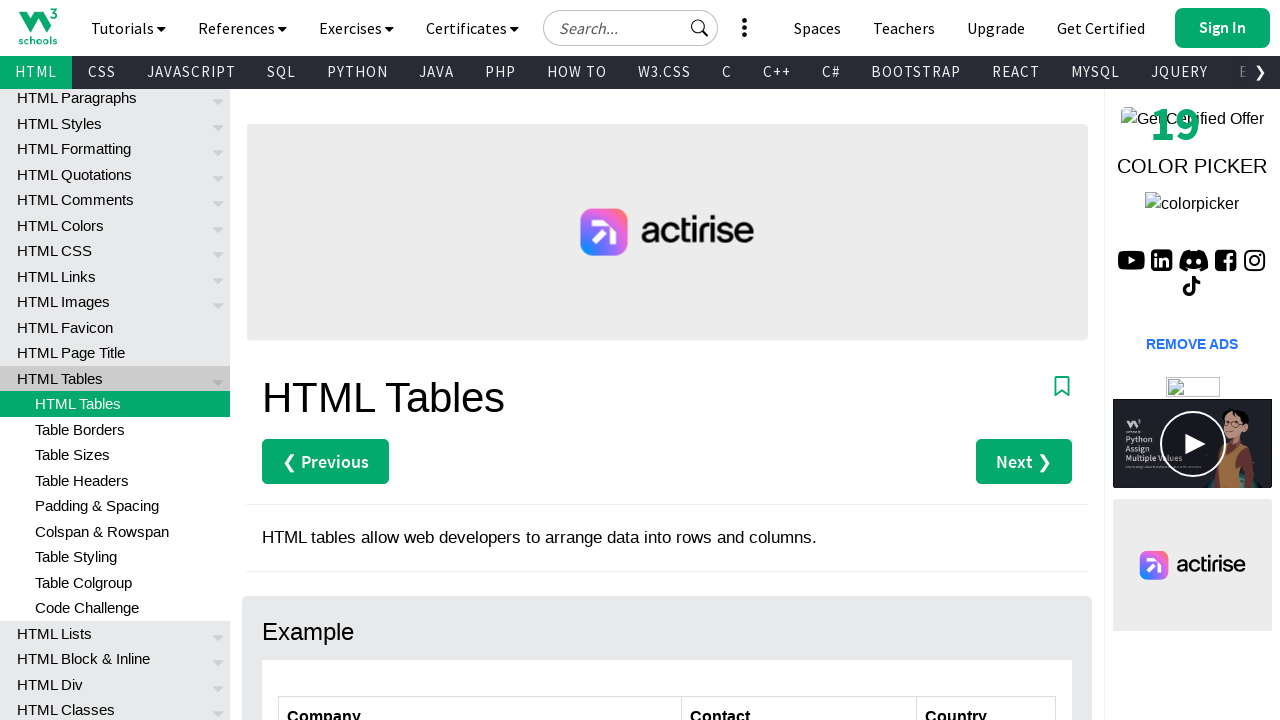

Searched through table cells for 'Laughing Bacchus Winecellars'
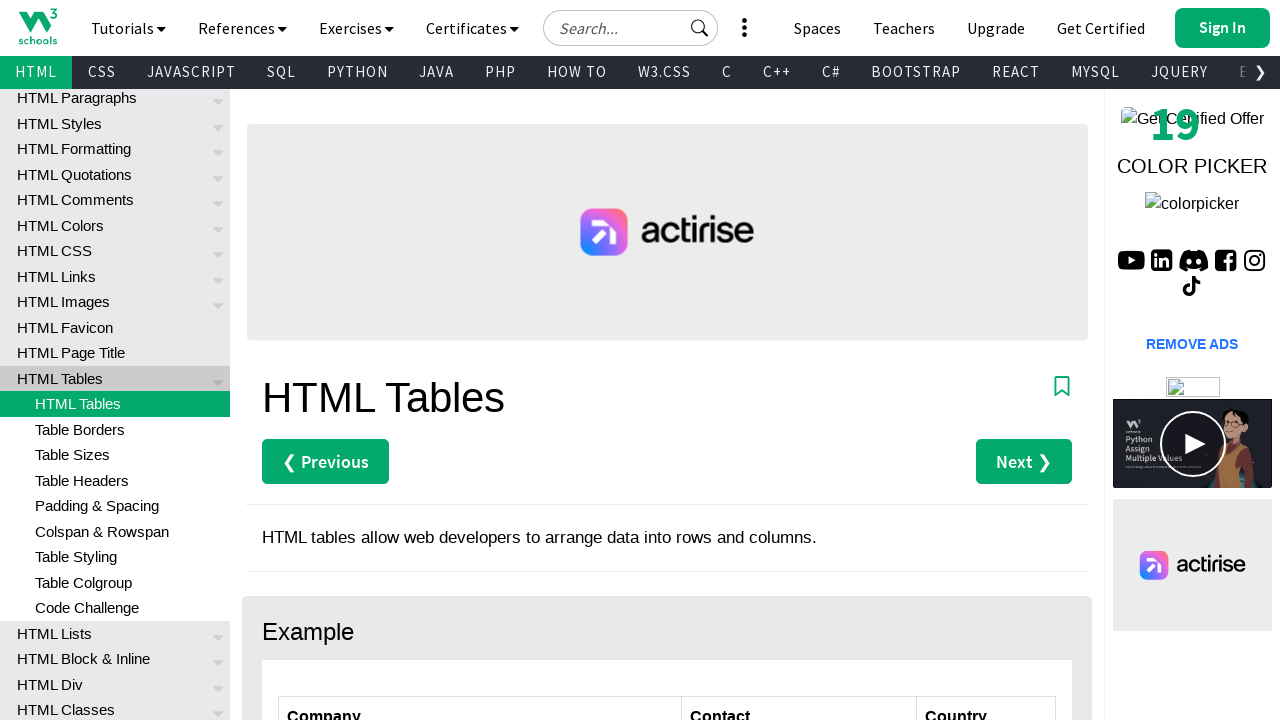

Assertion passed: 'Laughing Bacchus Winecellars' found in table
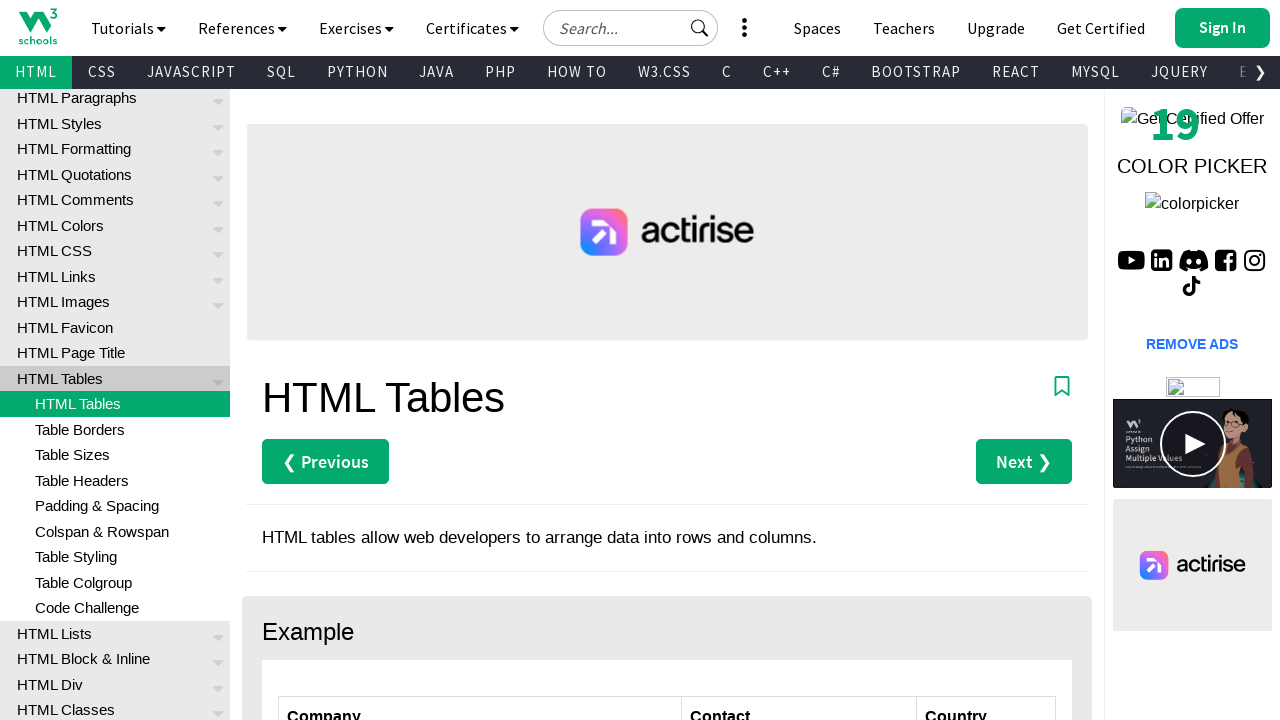

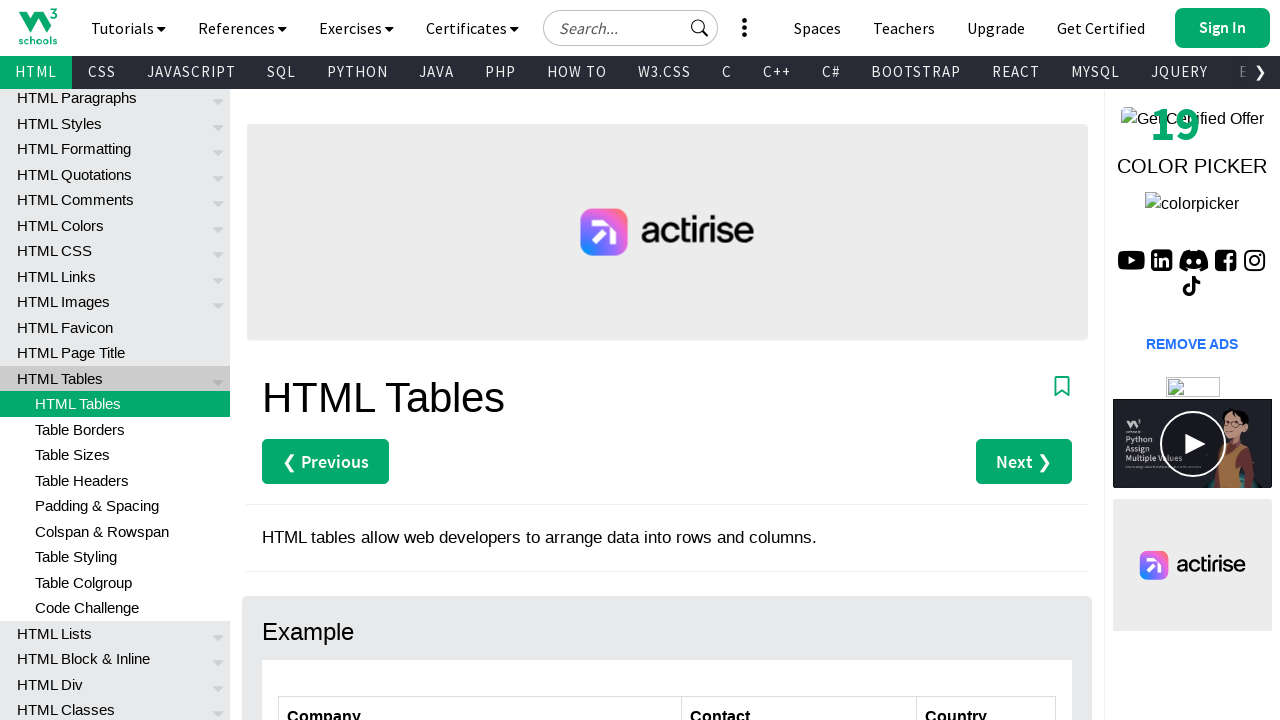